Tests a registration form by filling in personal information fields (name, email, phone, address) and submitting the form.

Starting URL: http://suninjuly.github.io/registration2.html

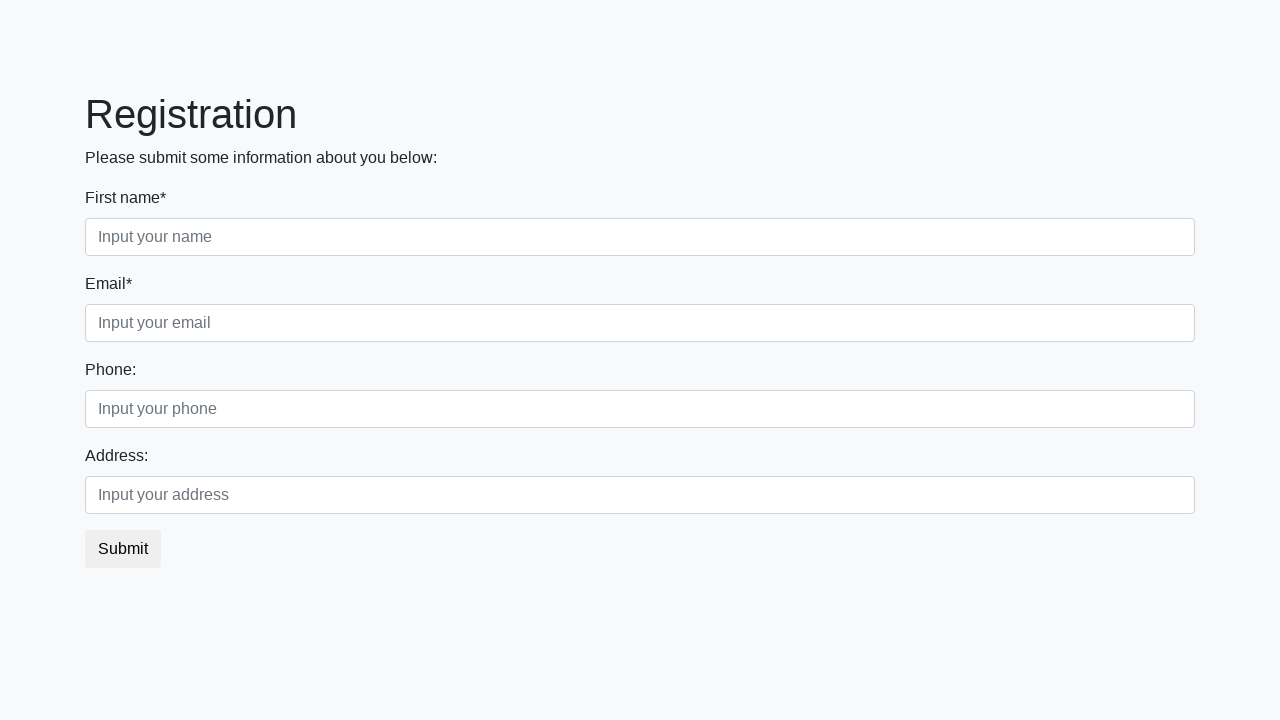

Filled first name field with 'Alexander' on input[type='text']
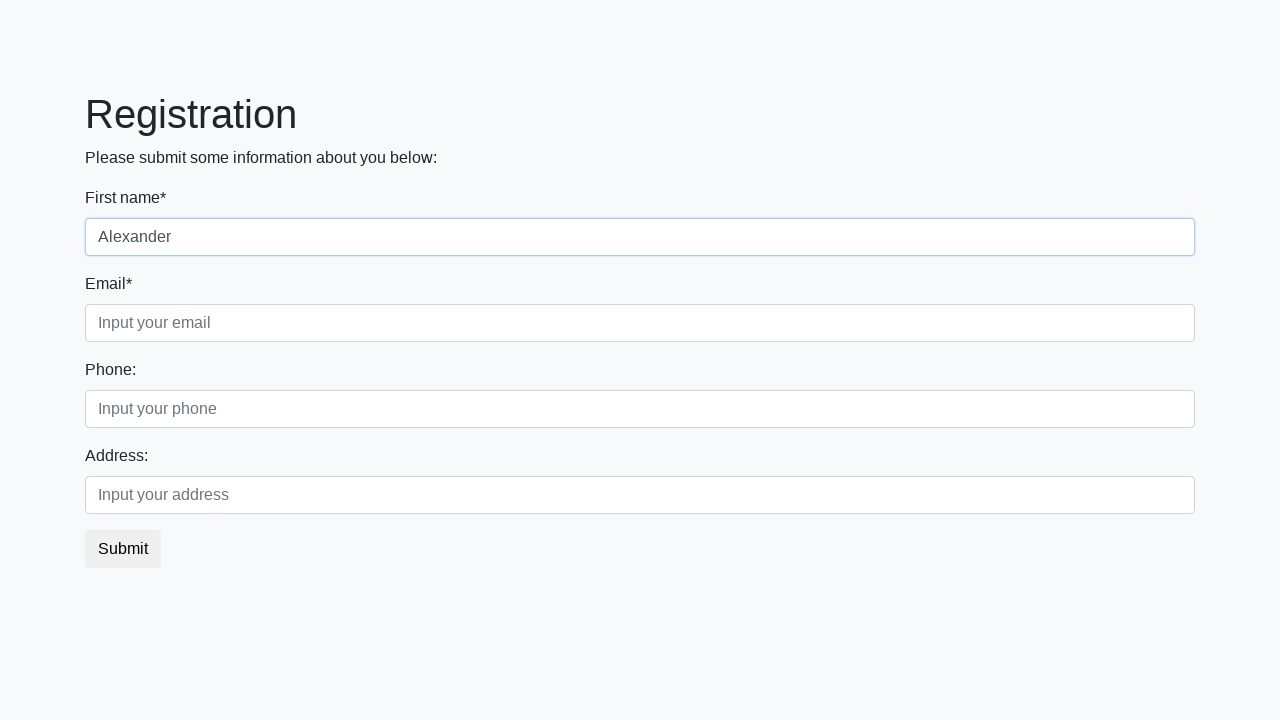

Filled email field with 'testuser2024@example.com' on input[placeholder='Input your email']
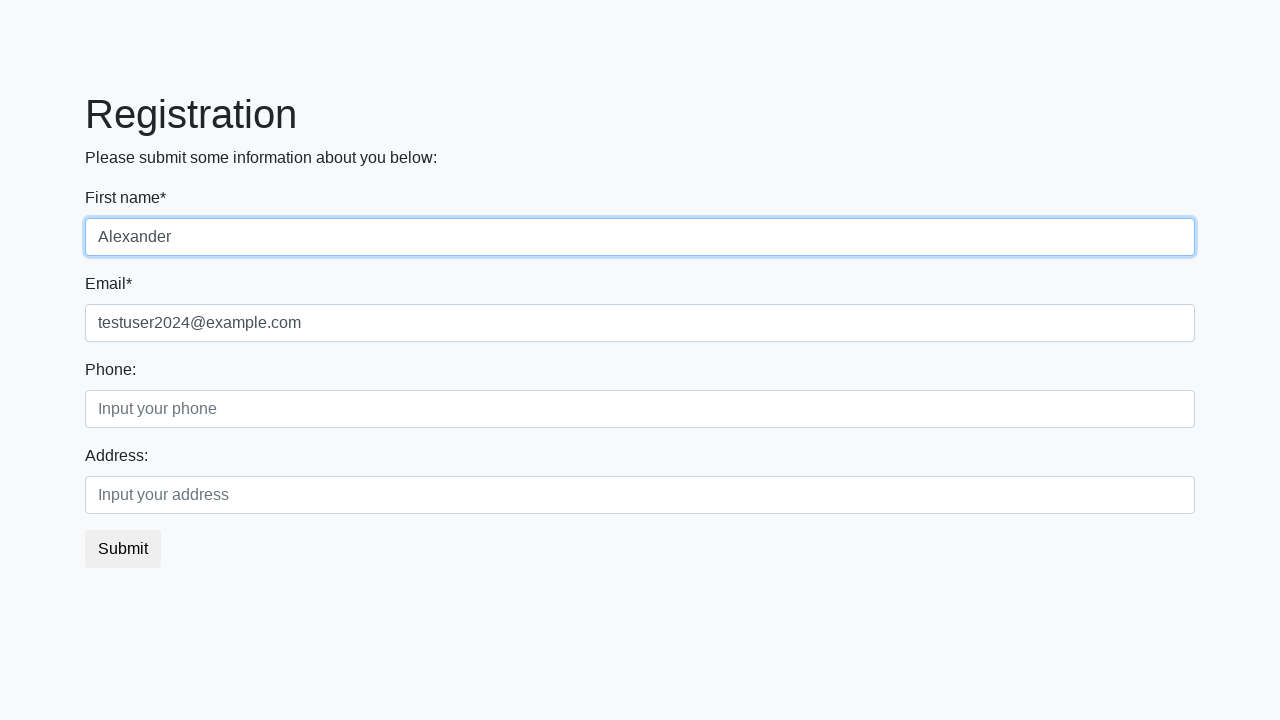

Filled phone field with '+19876543210' on input[placeholder='Input your phone']
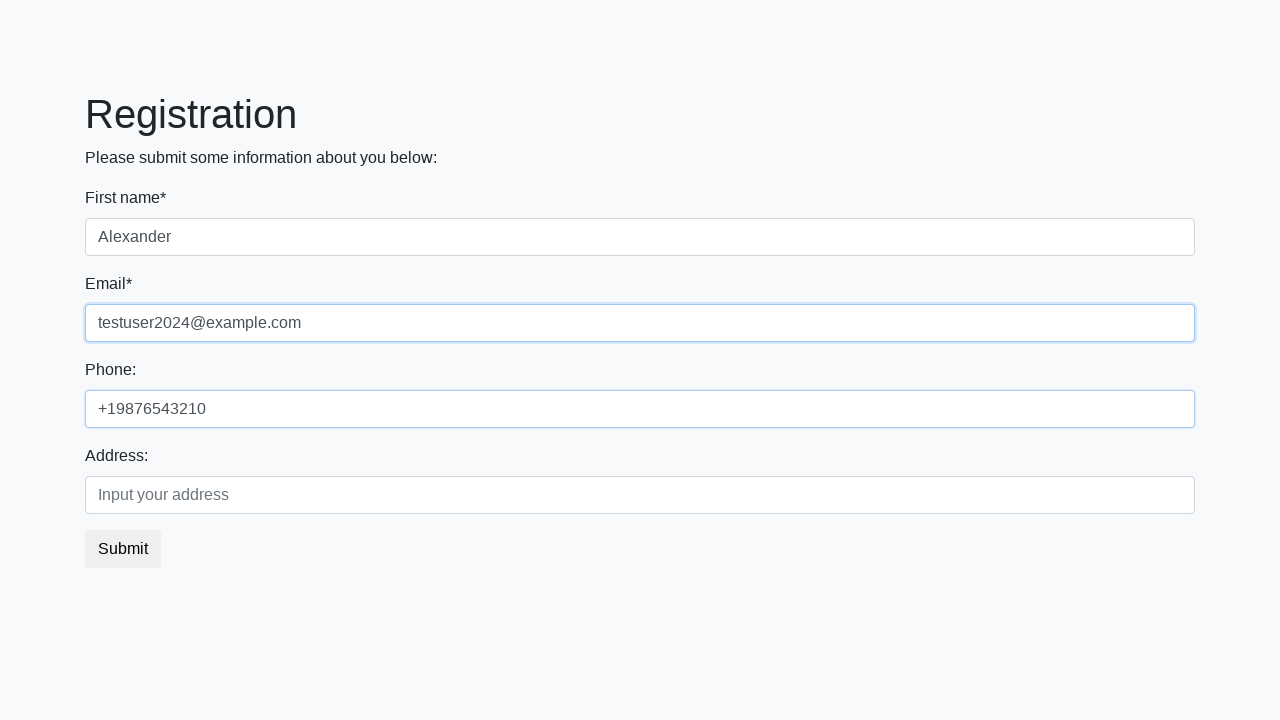

Filled address field with '123 Test Street, City' on input[placeholder='Input your address']
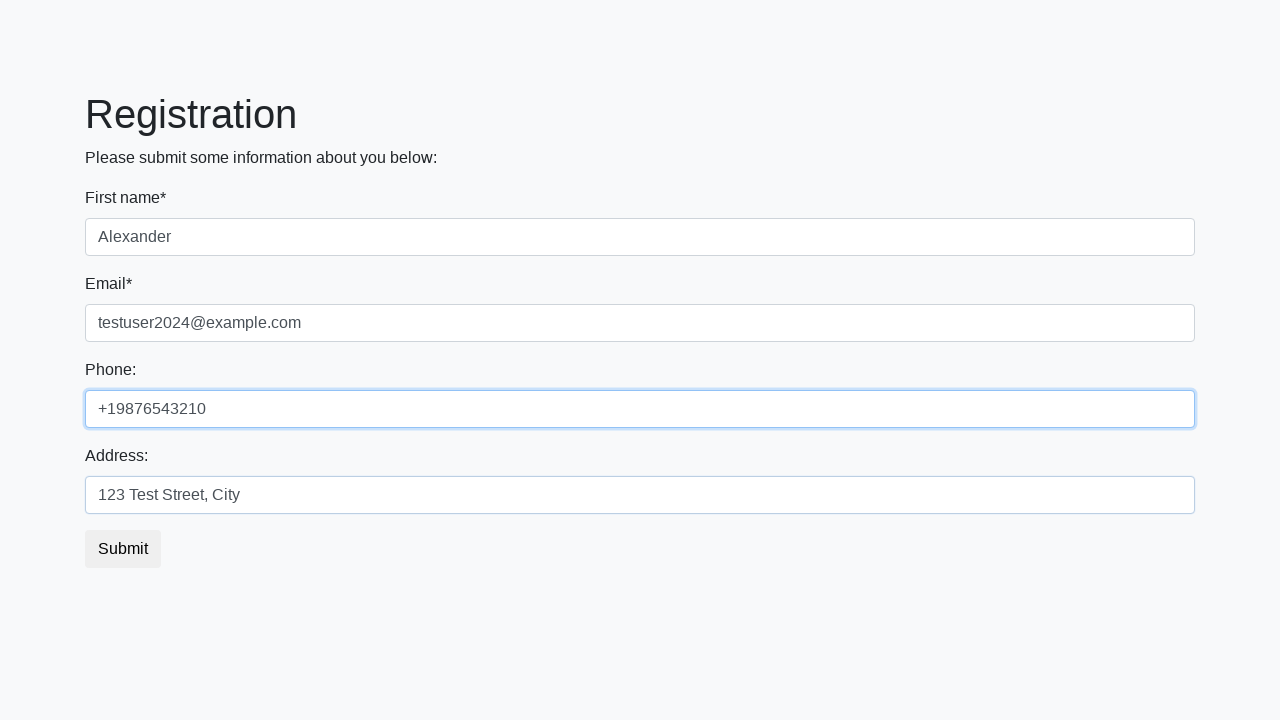

Clicked submit button to submit registration form at (123, 549) on button[type='submit']
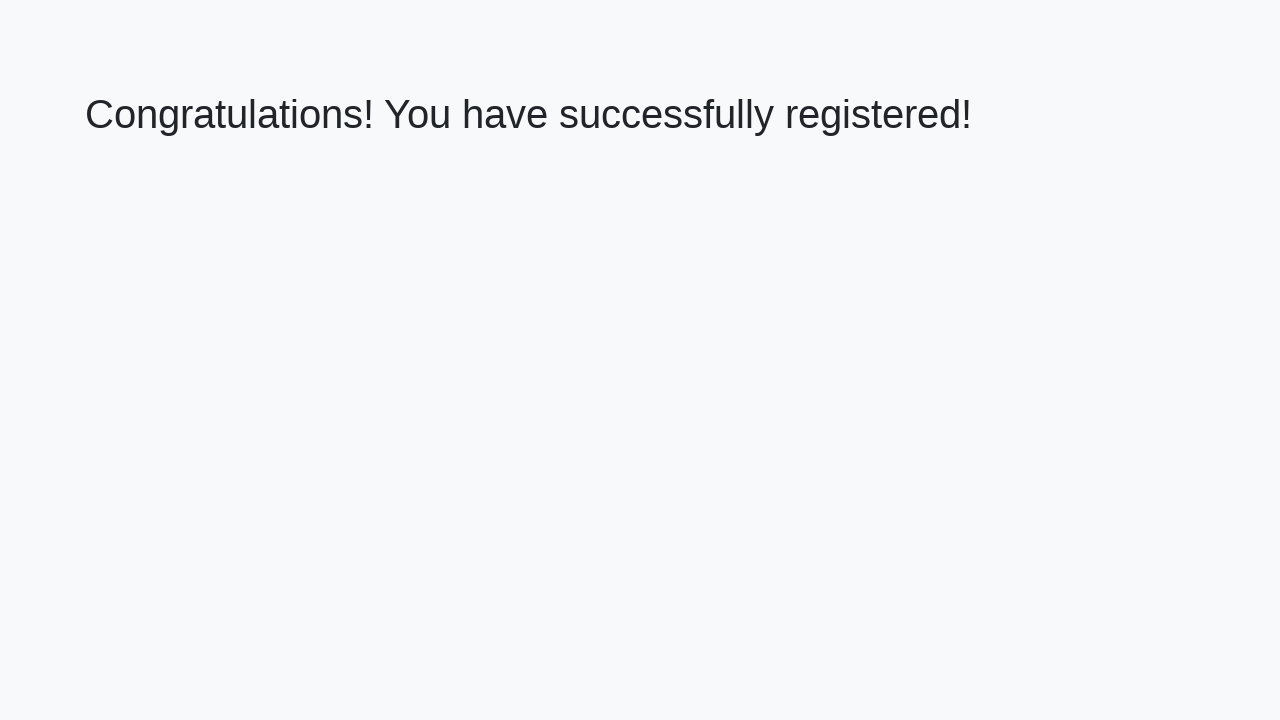

Waited 2000ms for form submission to complete
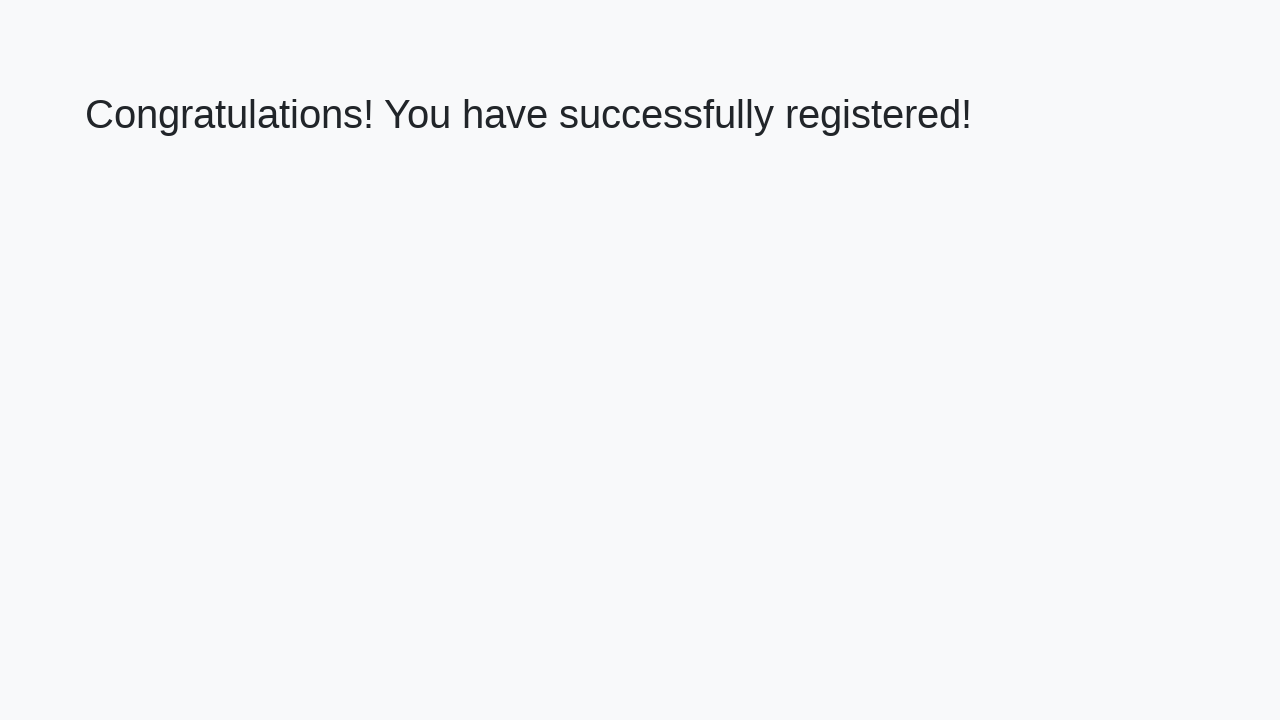

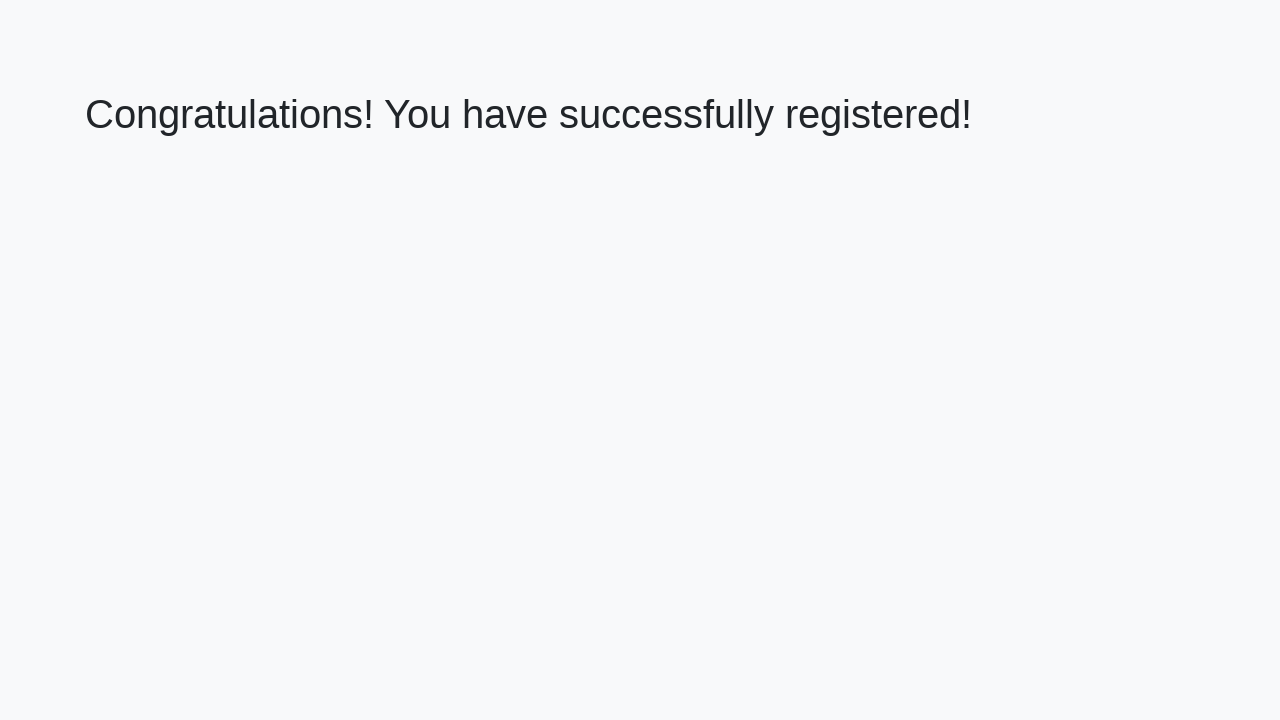